Tests file download functionality by navigating to a download page, clicking the first download link, and verifying a file is downloaded.

Starting URL: http://the-internet.herokuapp.com/download

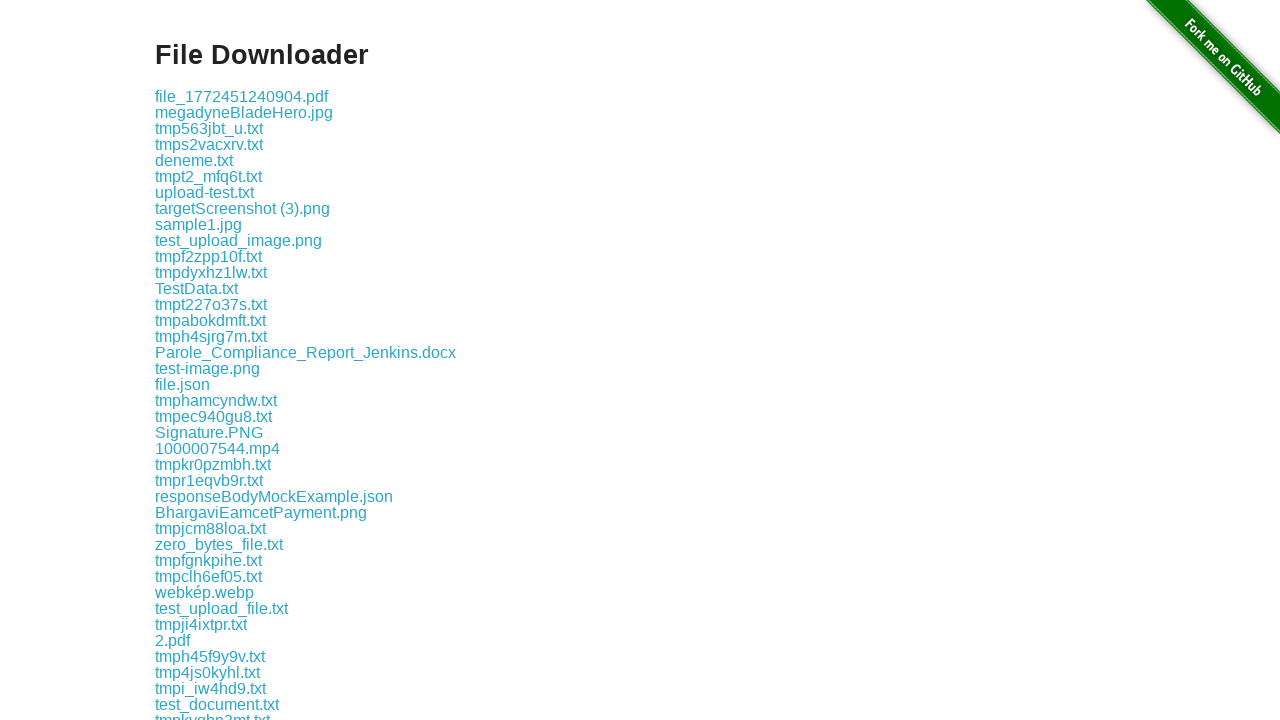

Clicked the first download link at (242, 96) on .example a
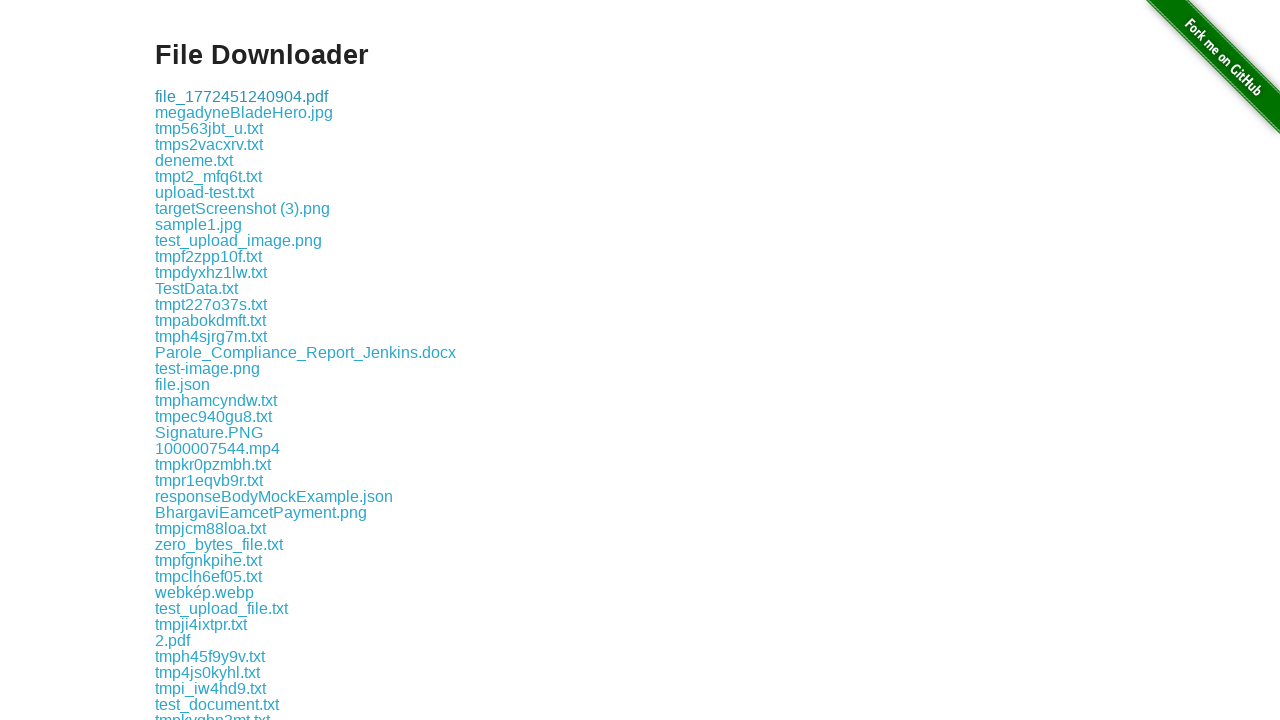

Confirmed download link is present and clickable
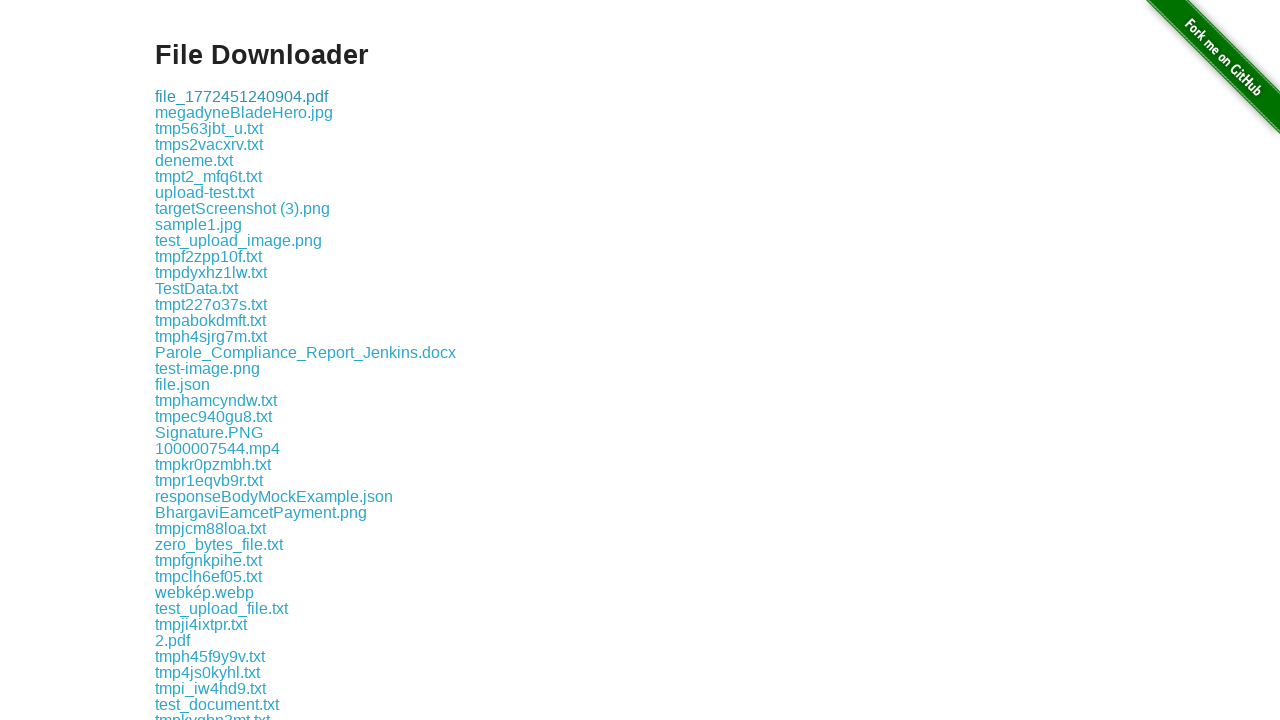

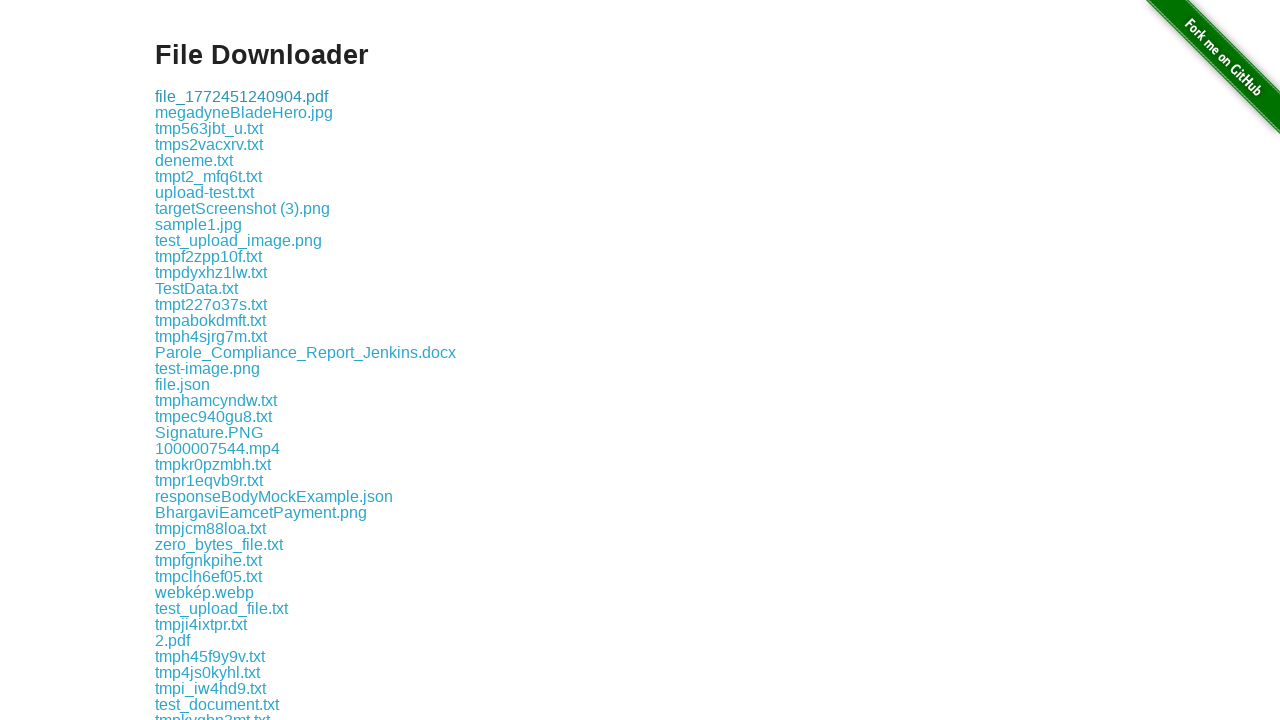